Tests dropdown selection functionality by selecting options using different methods: by index, by visible text, by value, and by iterating through all options to find a specific one.

Starting URL: https://syntaxprojects.com/basic-select-dropdown-demo.php

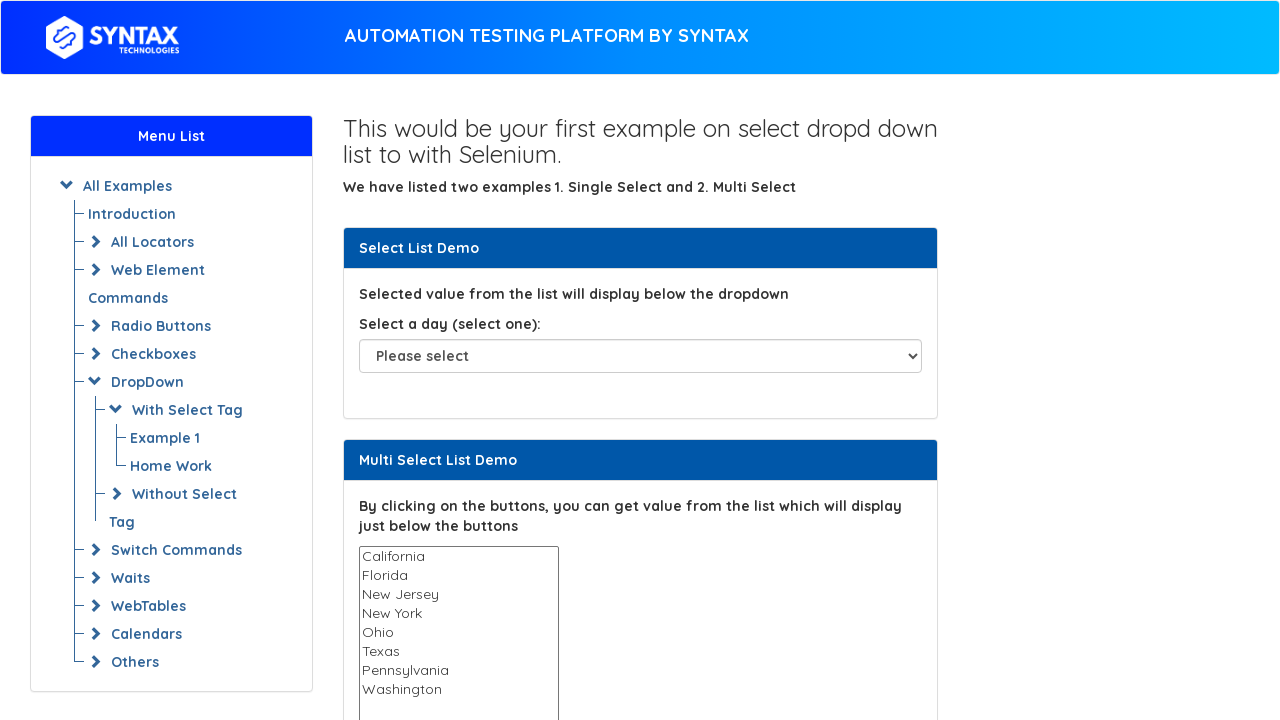

Selected dropdown option by index 5 on select#select-demo
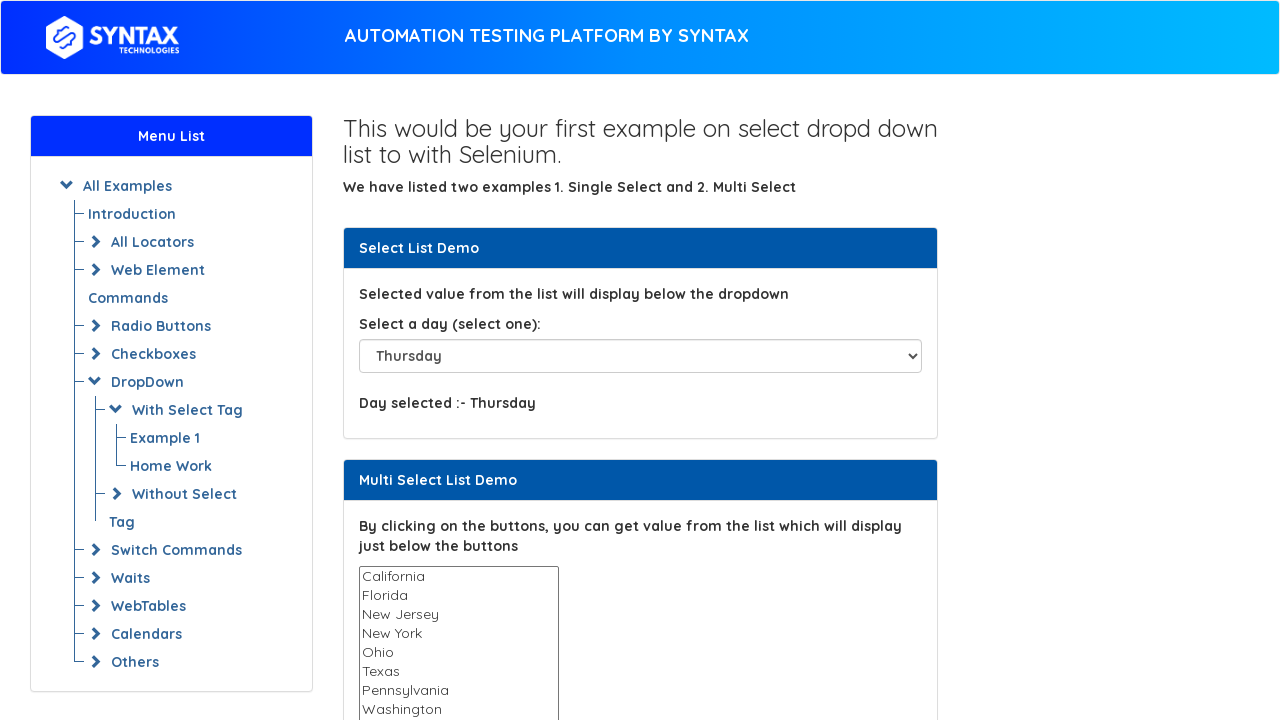

Selected dropdown option by visible text 'Saturday' on select#select-demo
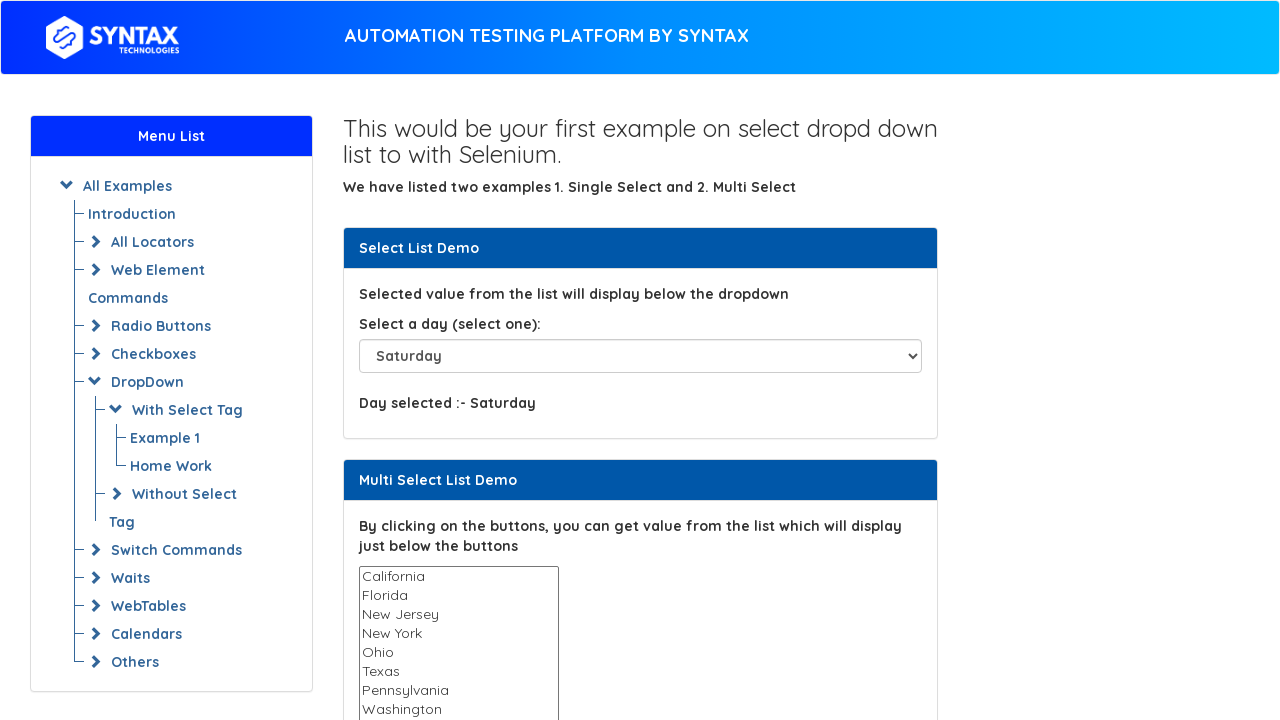

Selected dropdown option by value 'Sunday' on select#select-demo
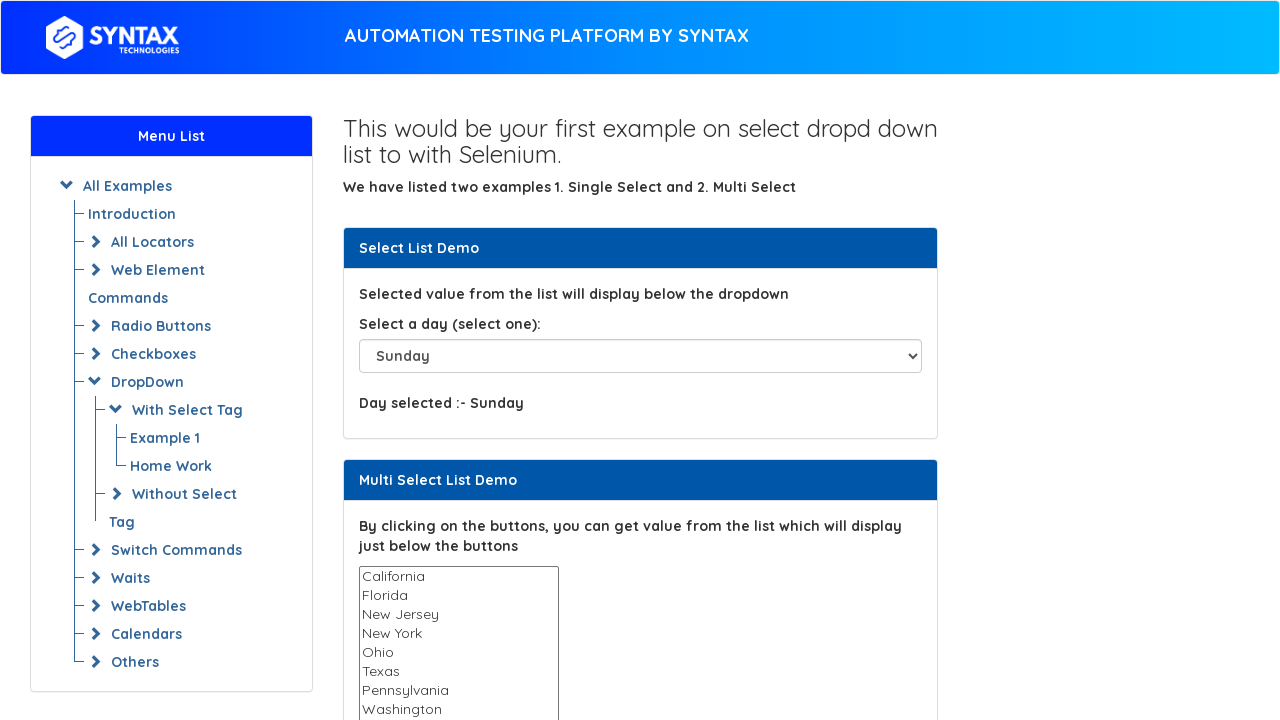

Selected dropdown option by visible text 'Friday' on select#select-demo
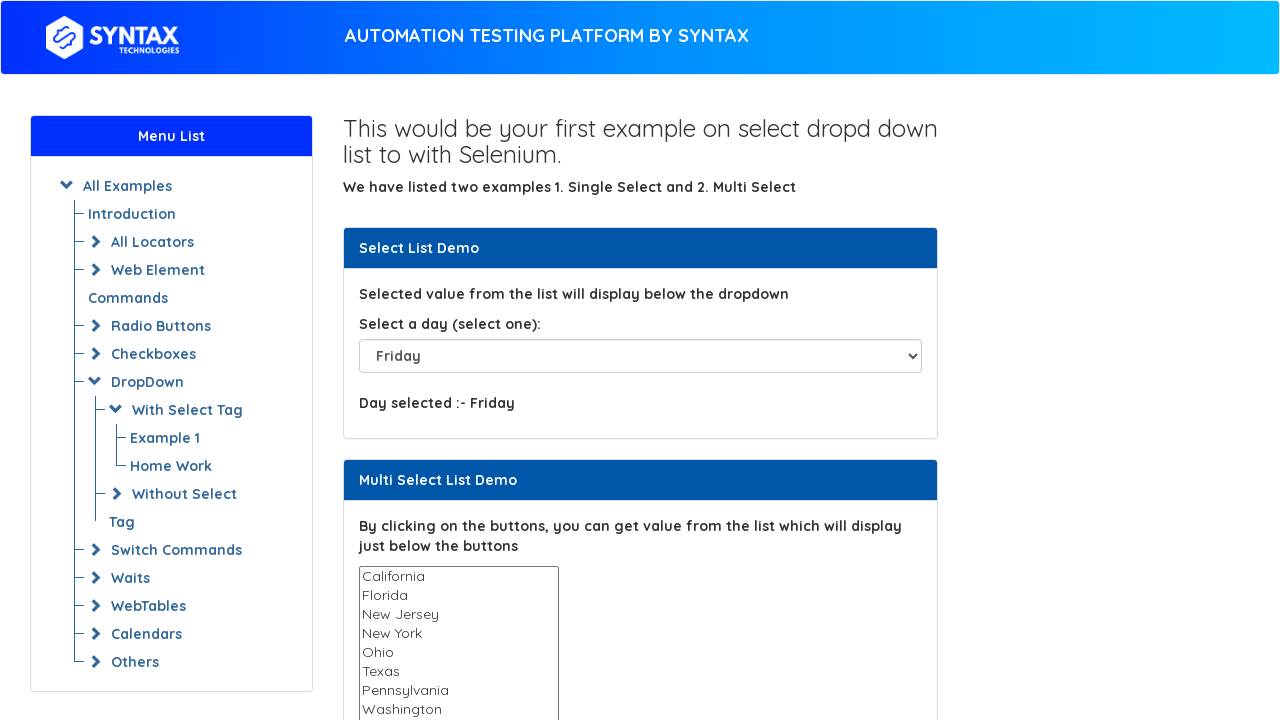

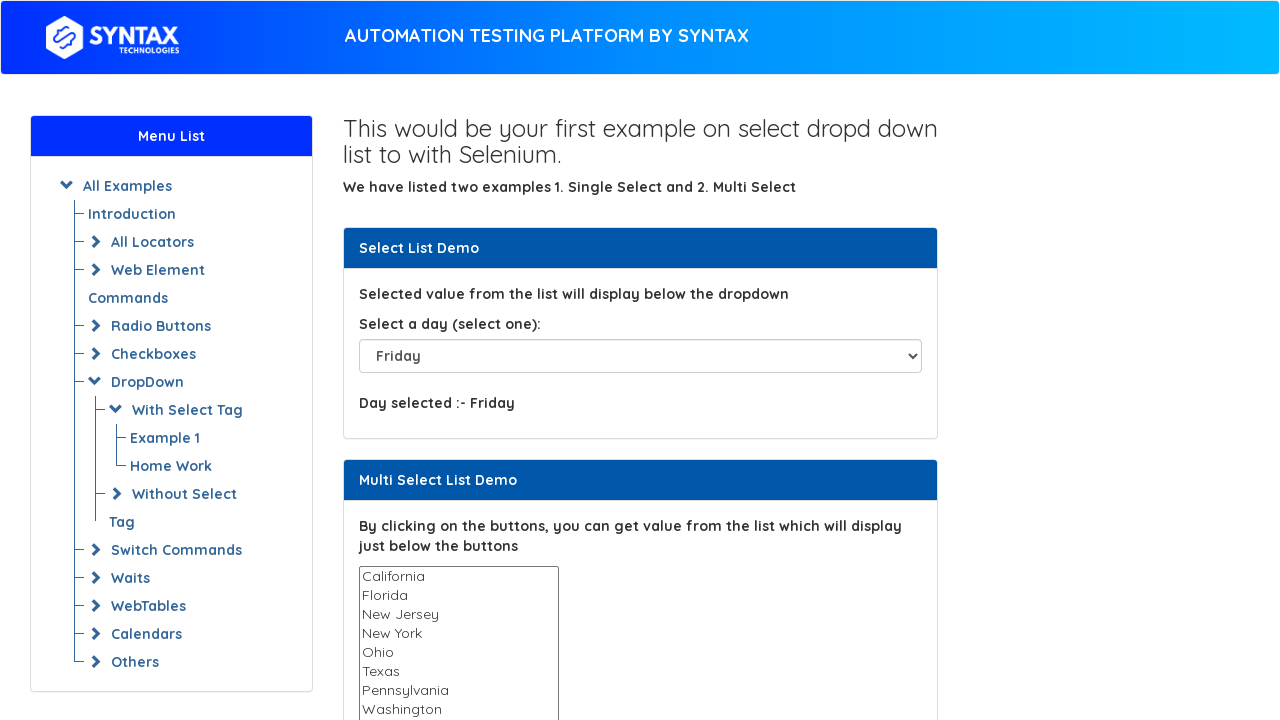